Navigates to a React demo app and verifies that a message is displayed in the message box element

Starting URL: https://demo-frontend-reactjs.vercel.app/

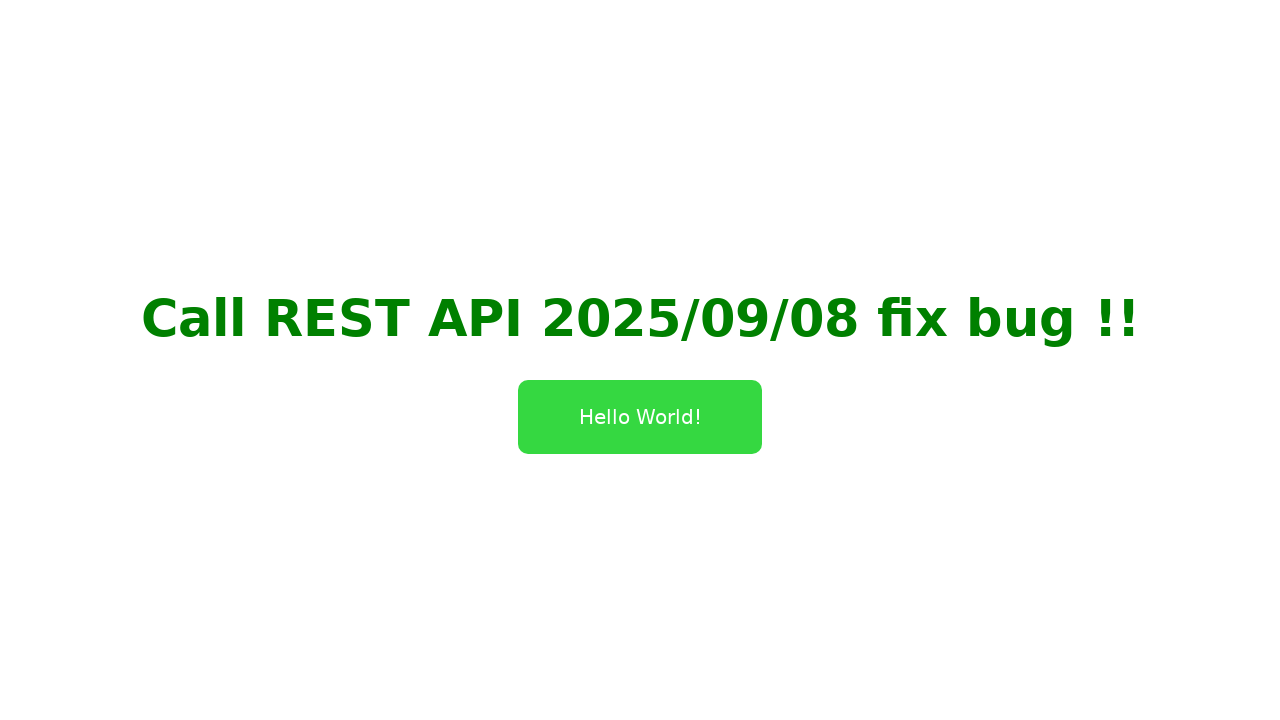

Navigated to React demo app
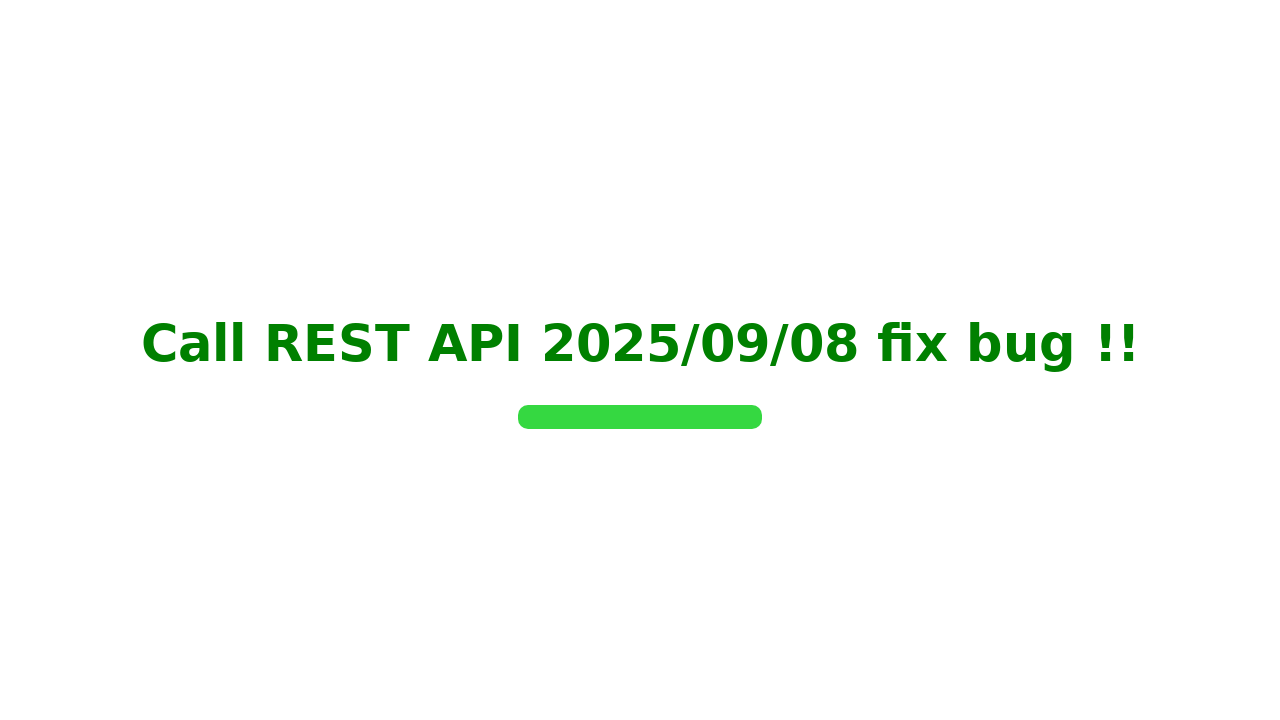

Message box element became visible
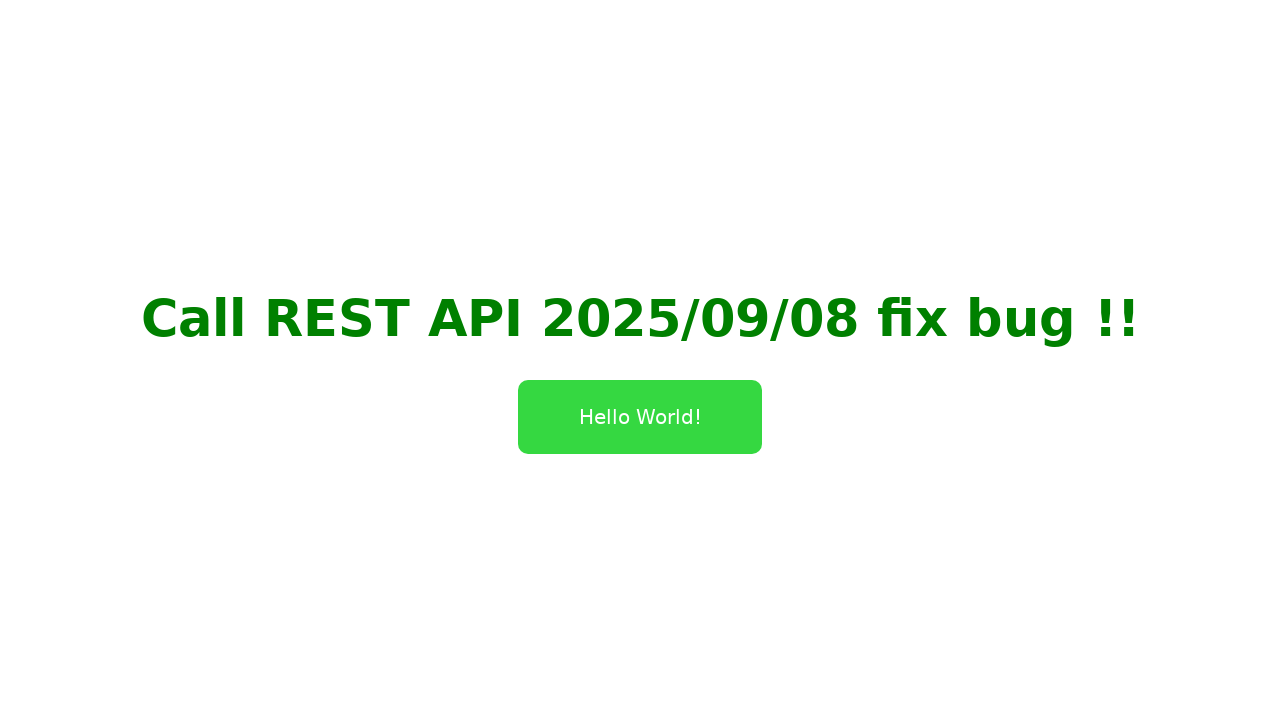

Located message box element
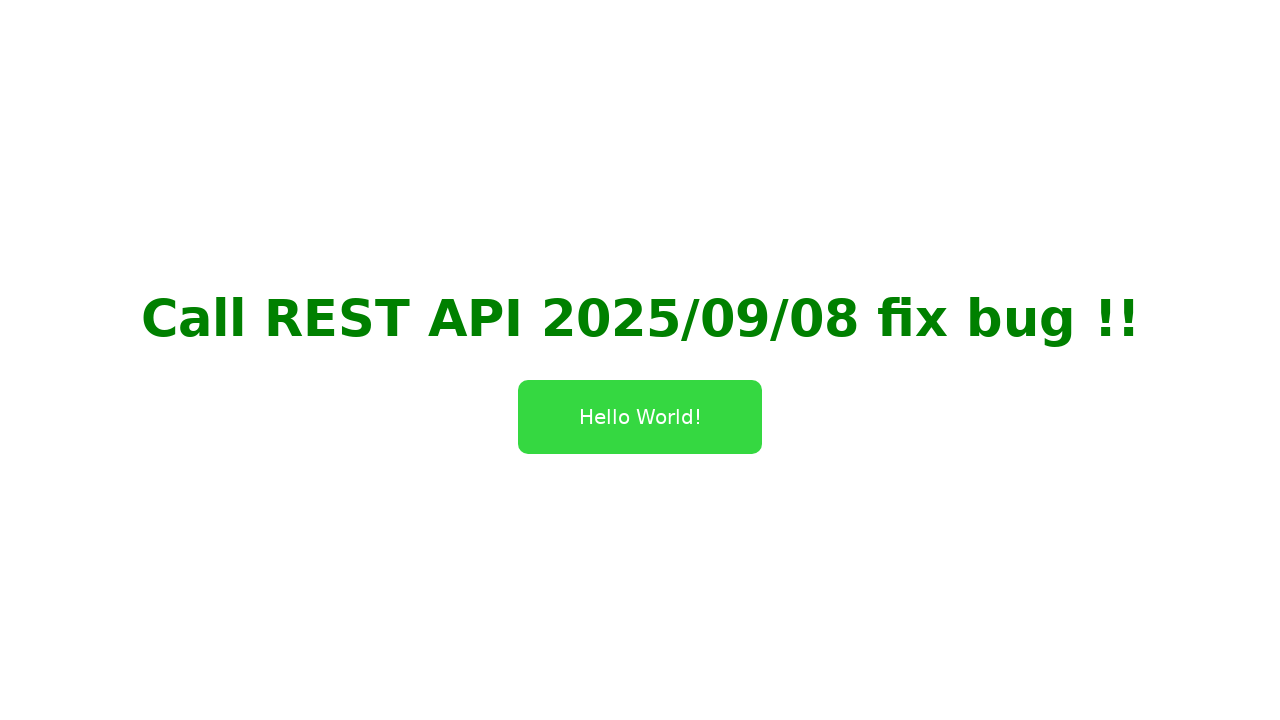

Verified message box element is visible
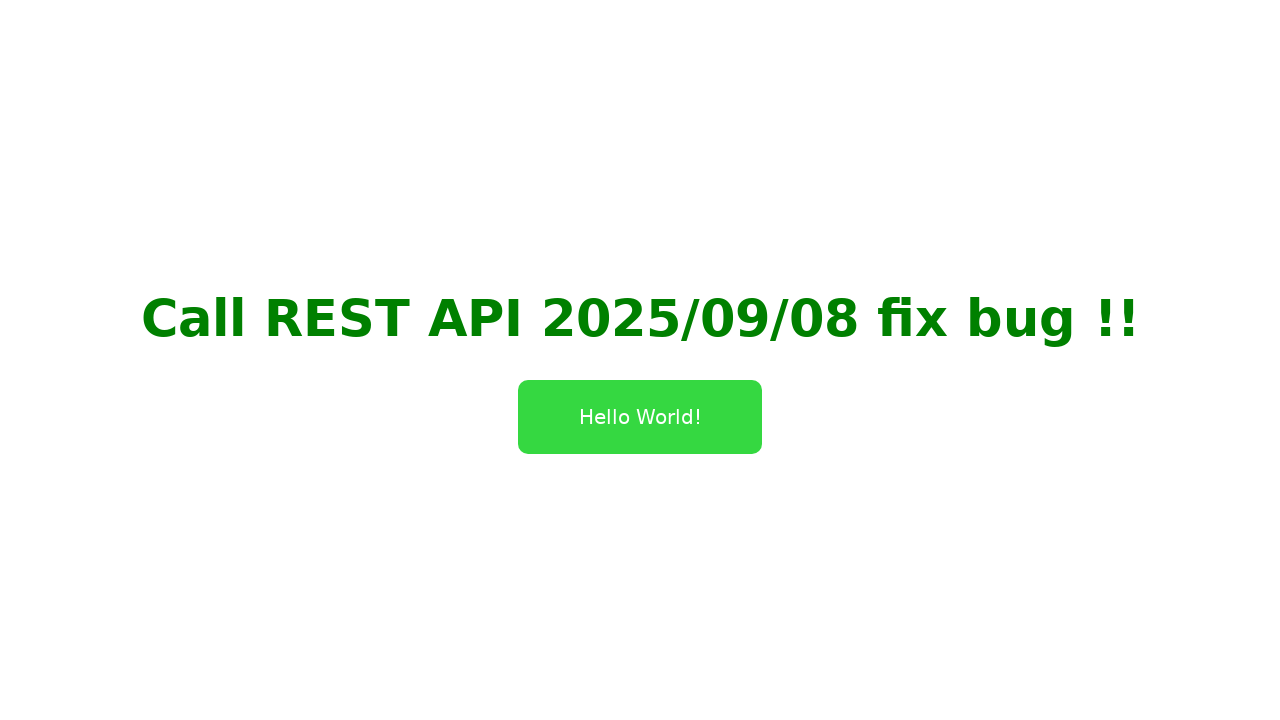

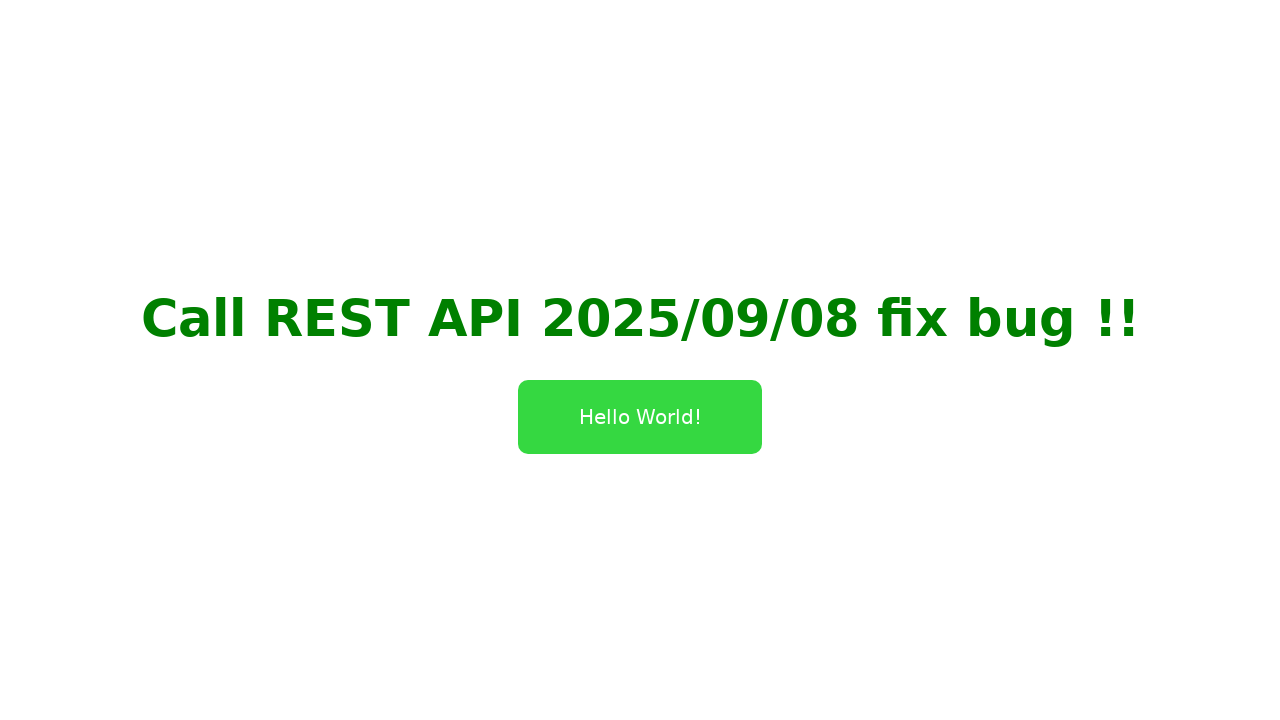